Tests window/tab handling by clicking a link that opens a new tab, switching to the new tab to verify its content, then switching back to the original tab to verify its content.

Starting URL: https://the-internet.herokuapp.com/iframe

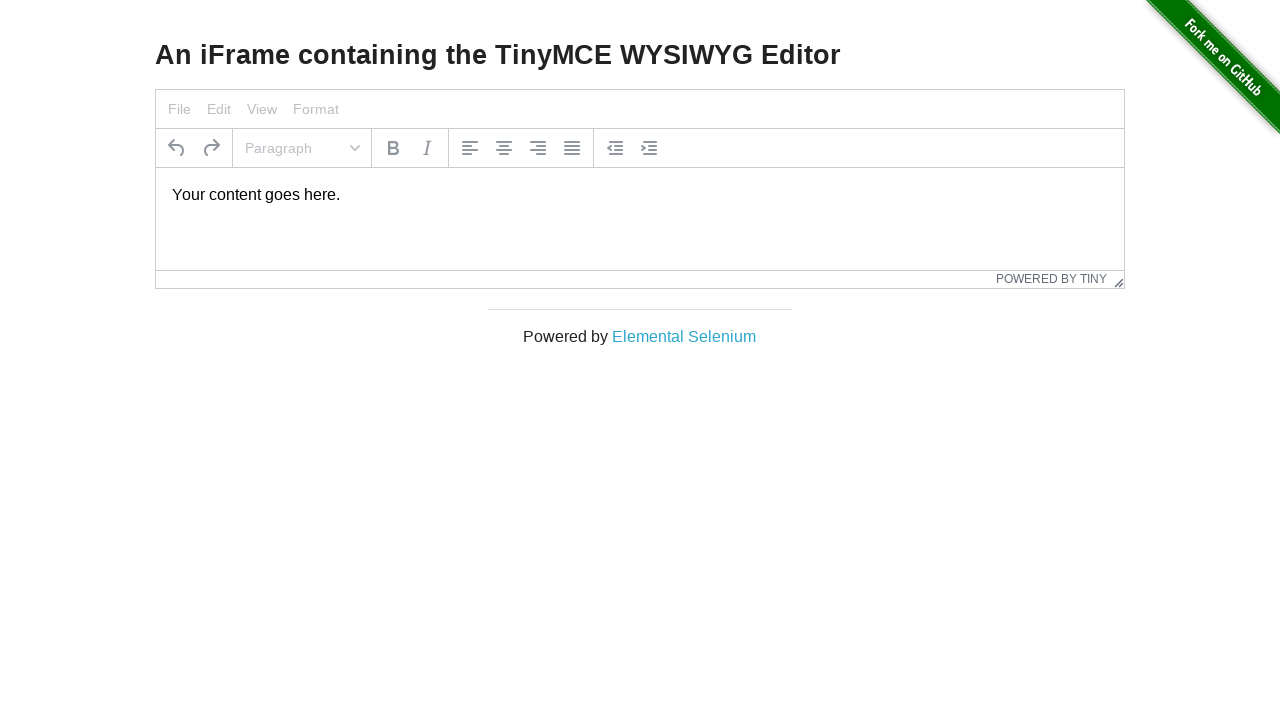

Clicked 'Elemental Selenium' link to open new tab at (684, 336) on text=Elemental Selenium
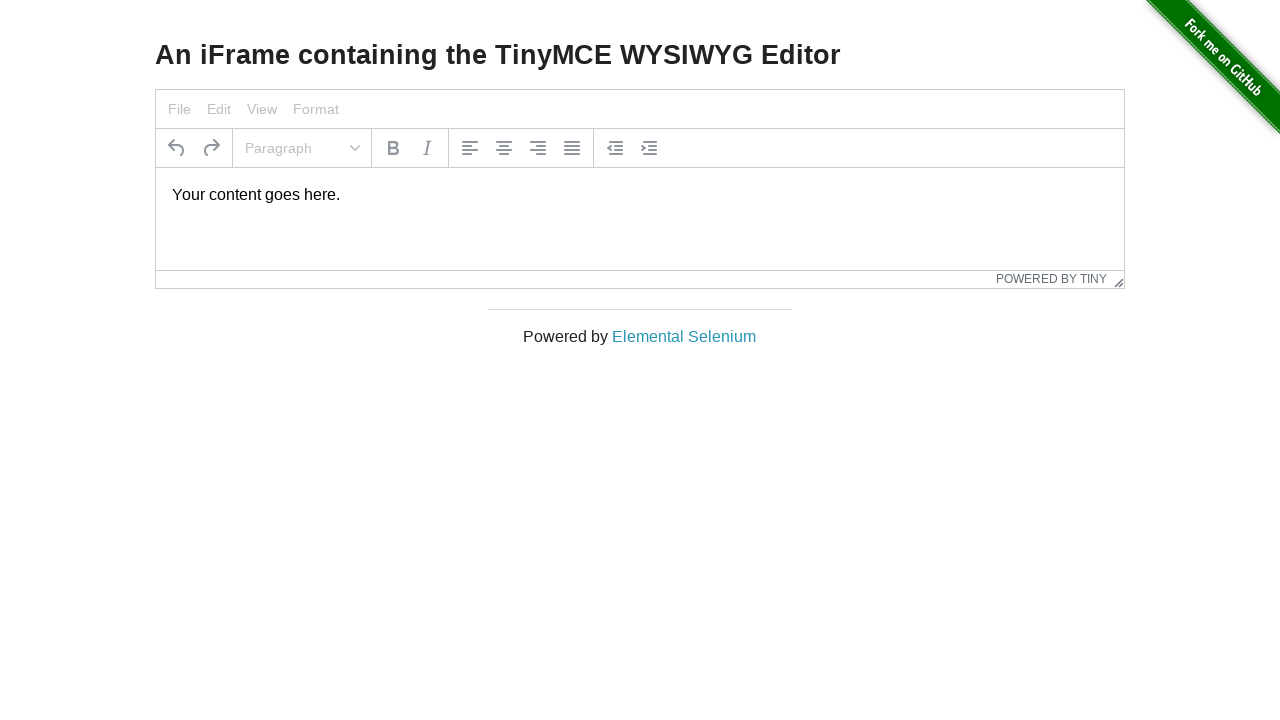

New tab opened and page loaded
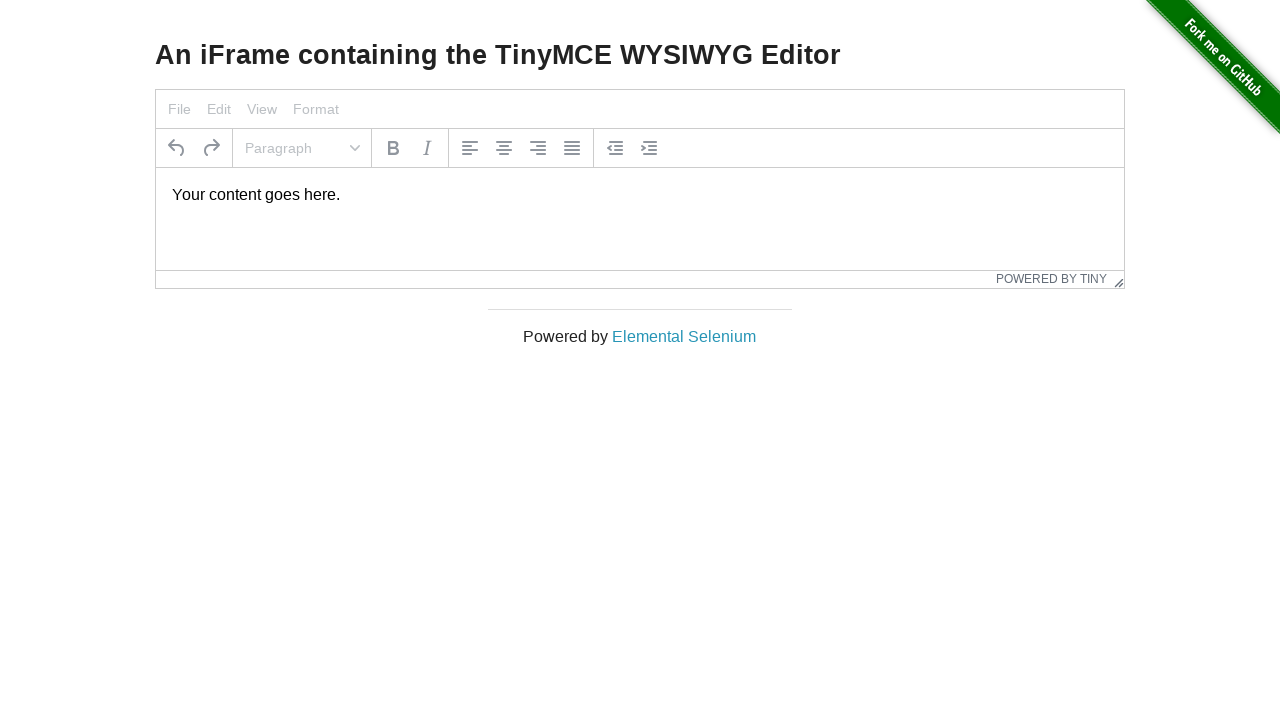

Retrieved h1 heading from new tab
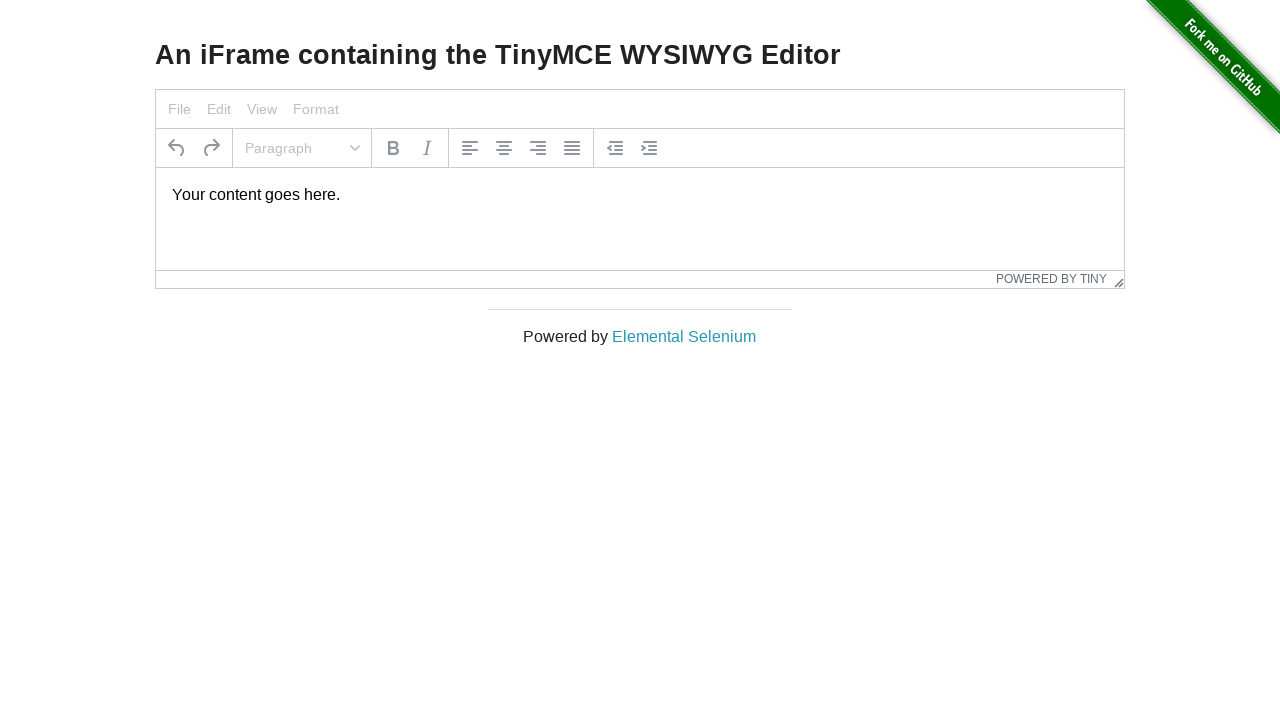

Verified new tab heading is 'Elemental Selenium'
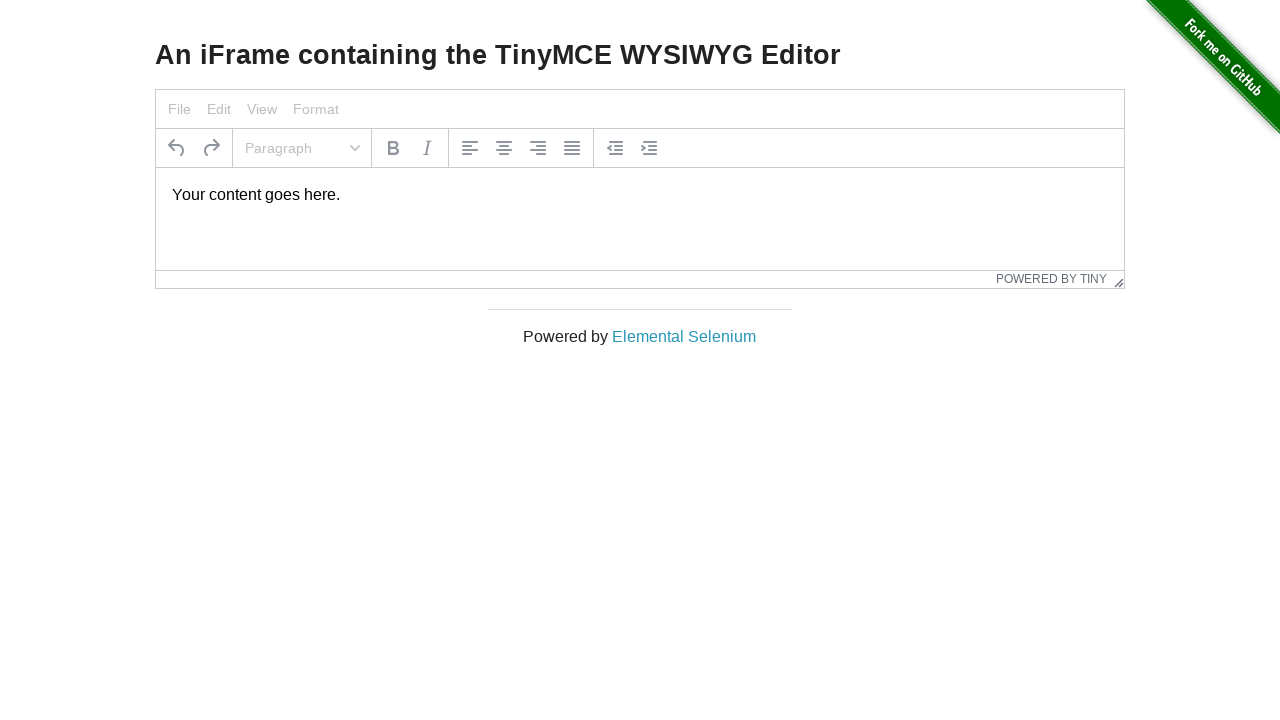

Switched back to original tab
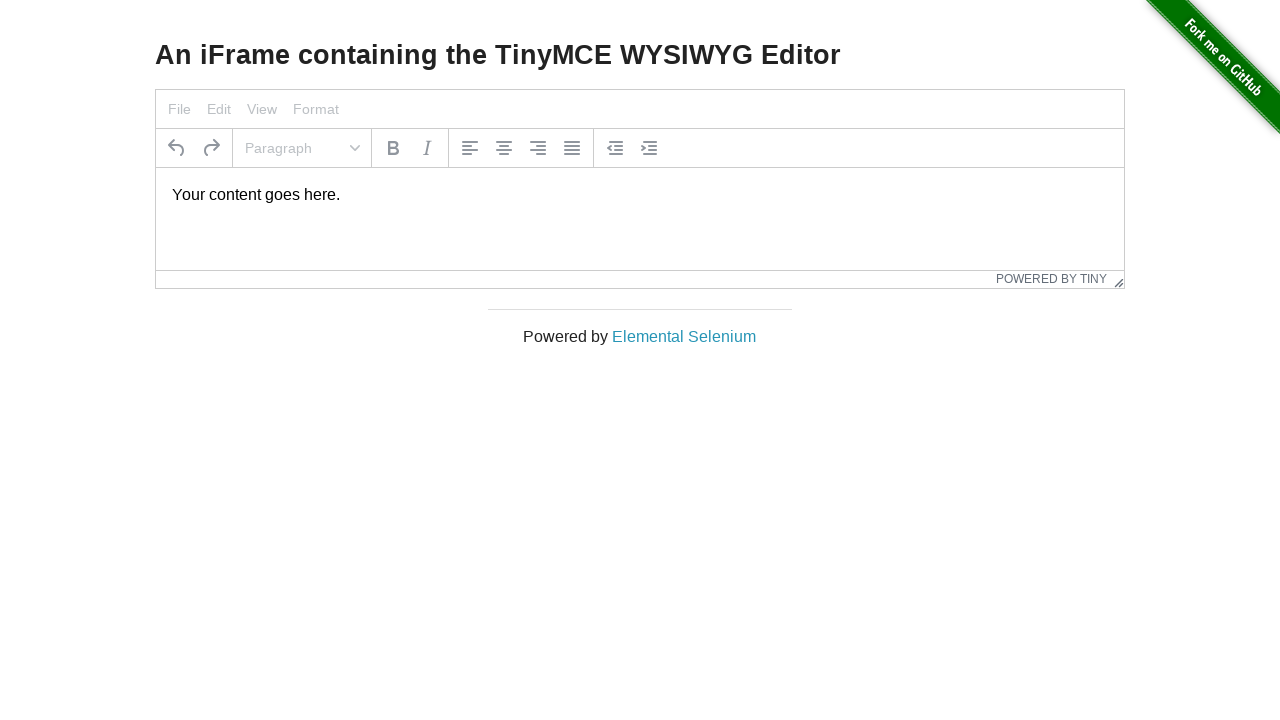

Retrieved h3 heading from original tab
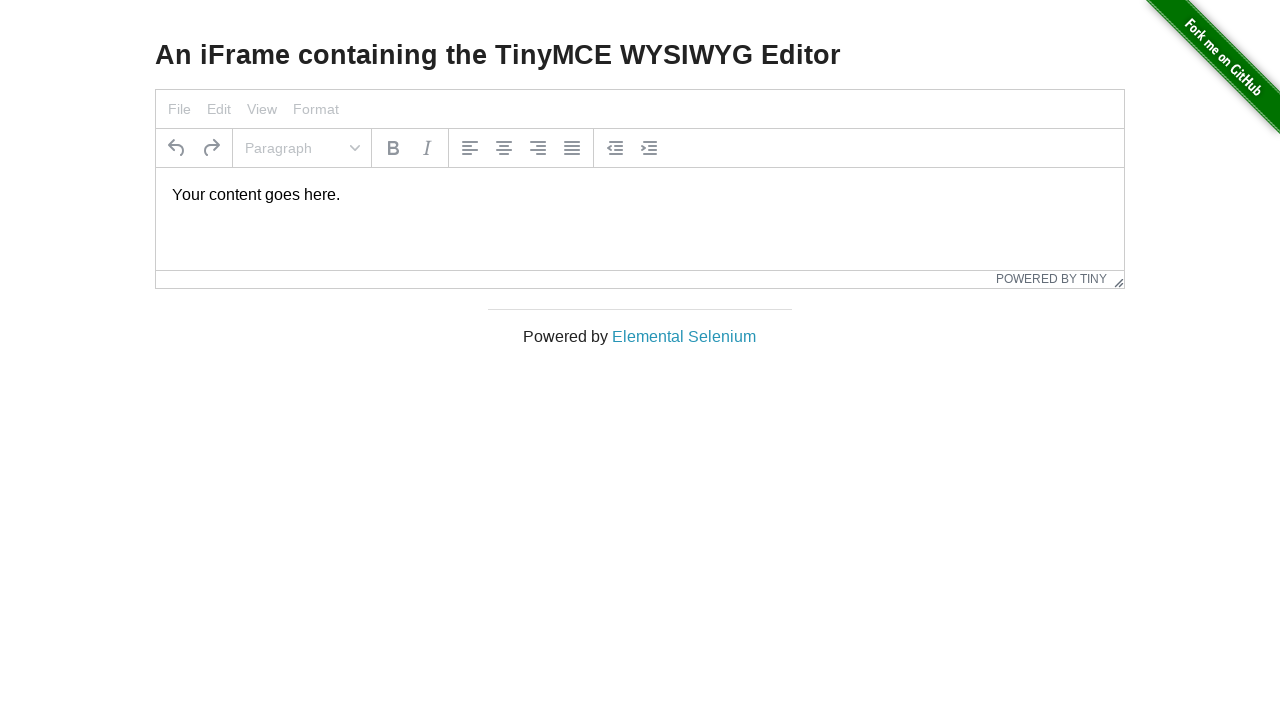

Verified original tab heading is 'An iFrame containing the TinyMCE WYSIWYG Editor'
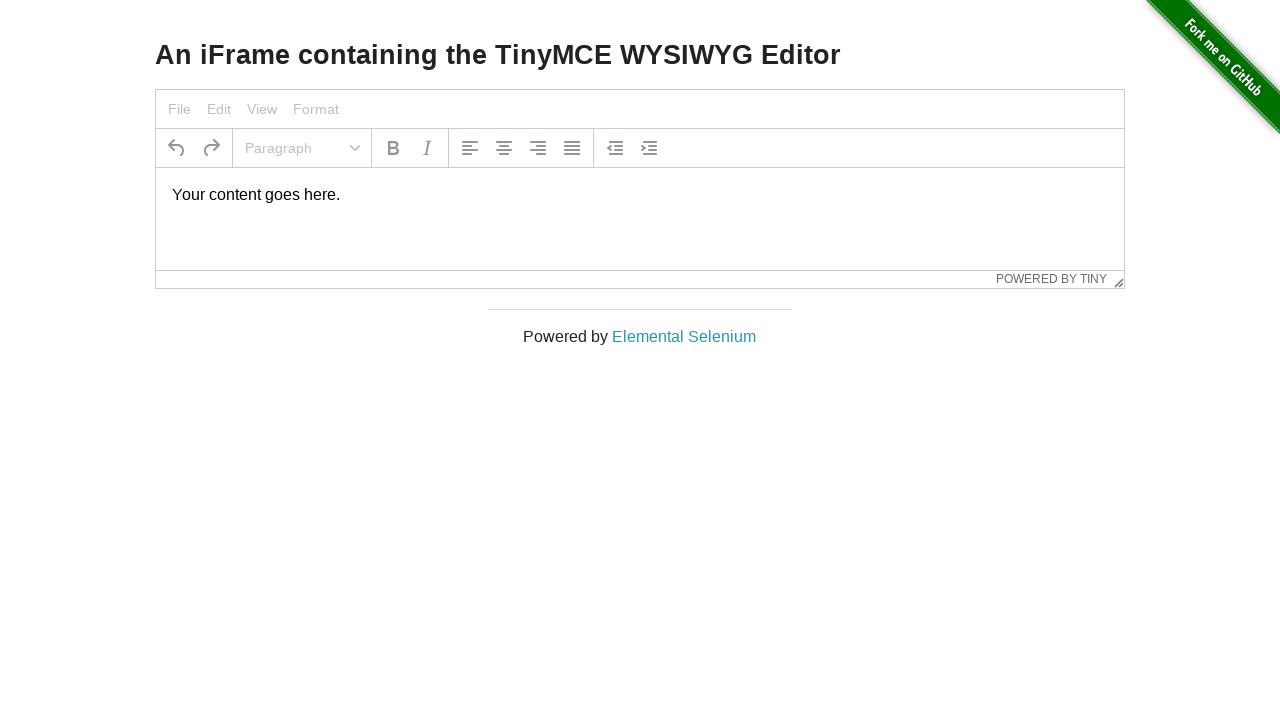

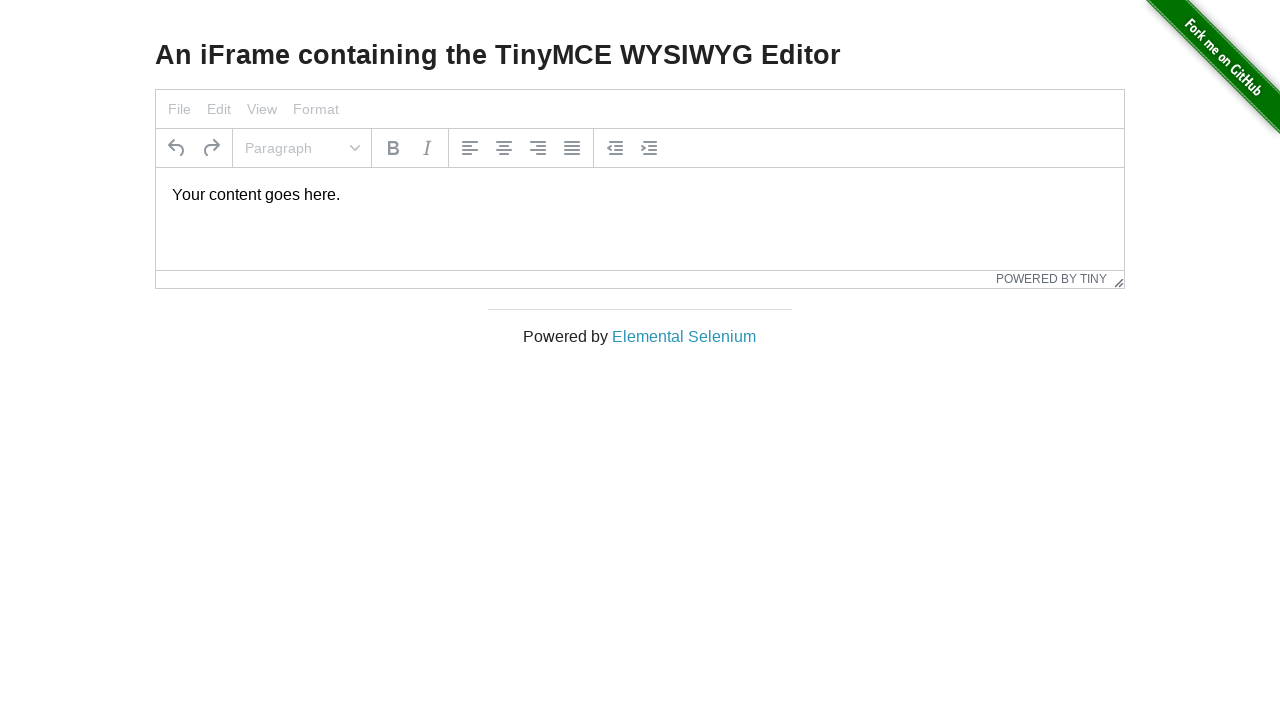